Tests sorting the Due column using semantic class selectors on the second table example

Starting URL: http://the-internet.herokuapp.com/tables

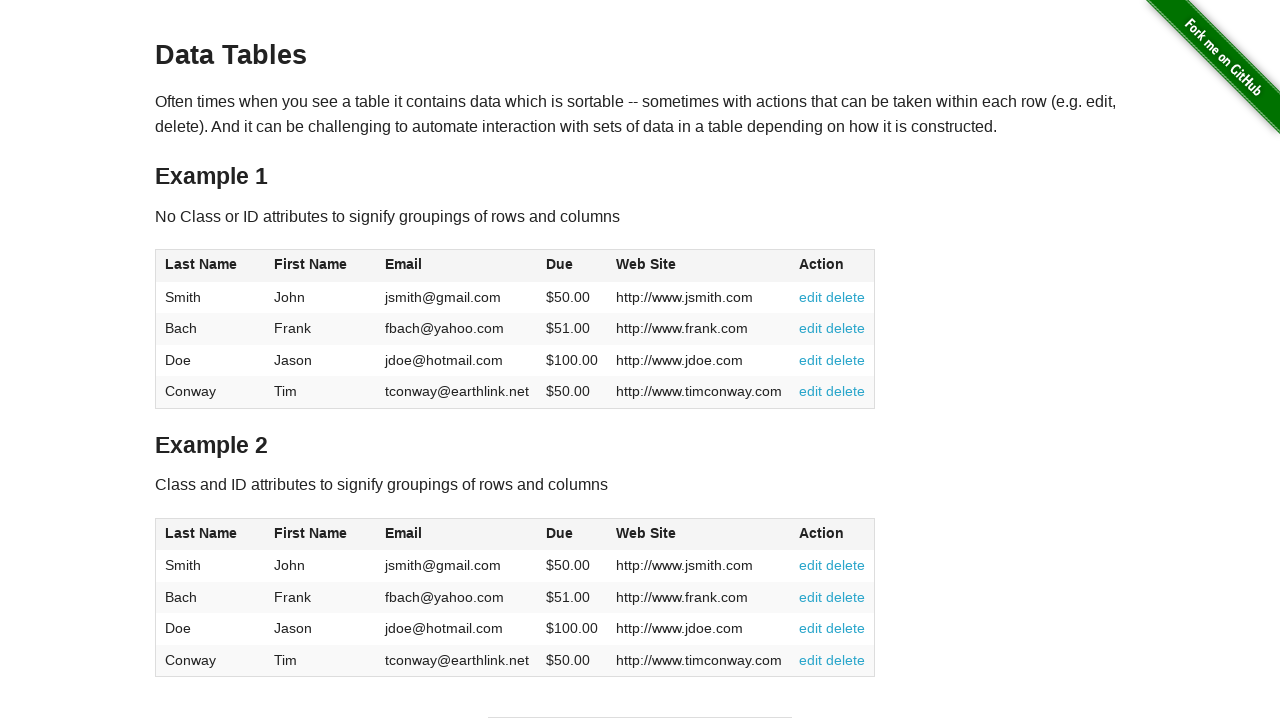

Clicked Due column header in second table using semantic class selector at (560, 533) on #table2 thead .dues
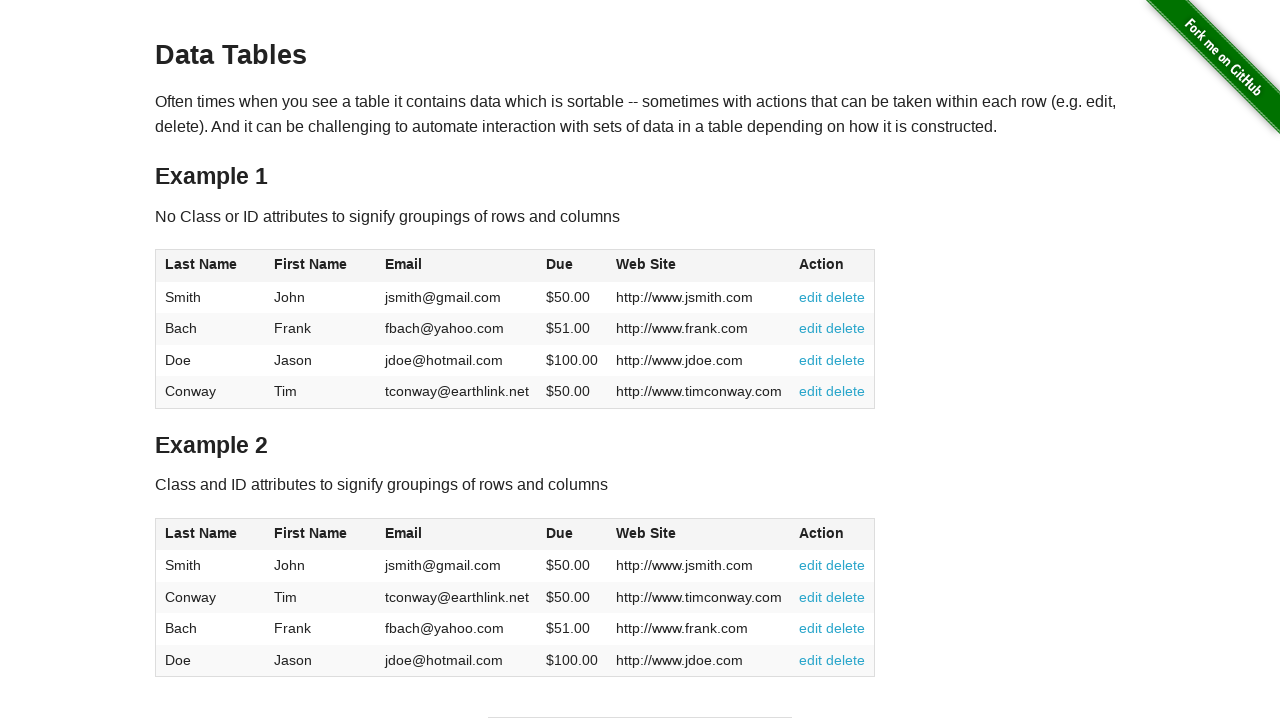

Table updated after clicking Due column header
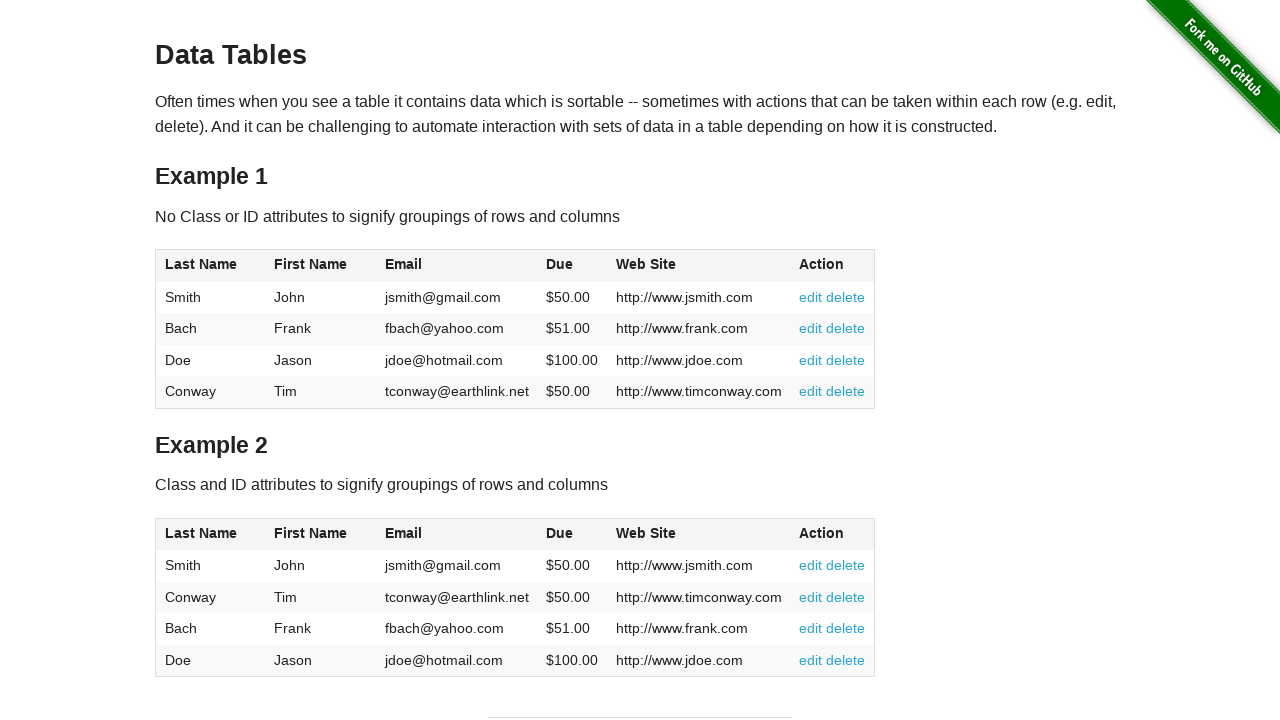

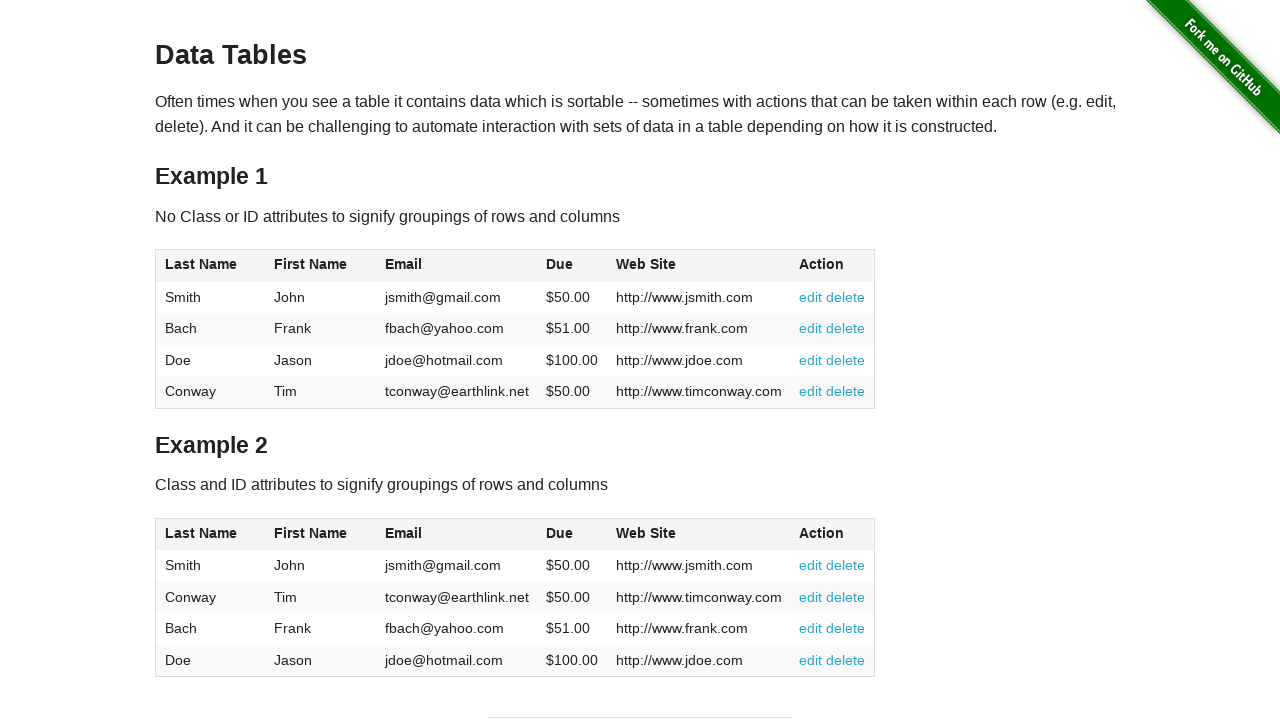